Navigates to the LeafTaps OpenTaps application main control page and maximizes the browser window

Starting URL: http://leaftaps.com/opentaps/control/main

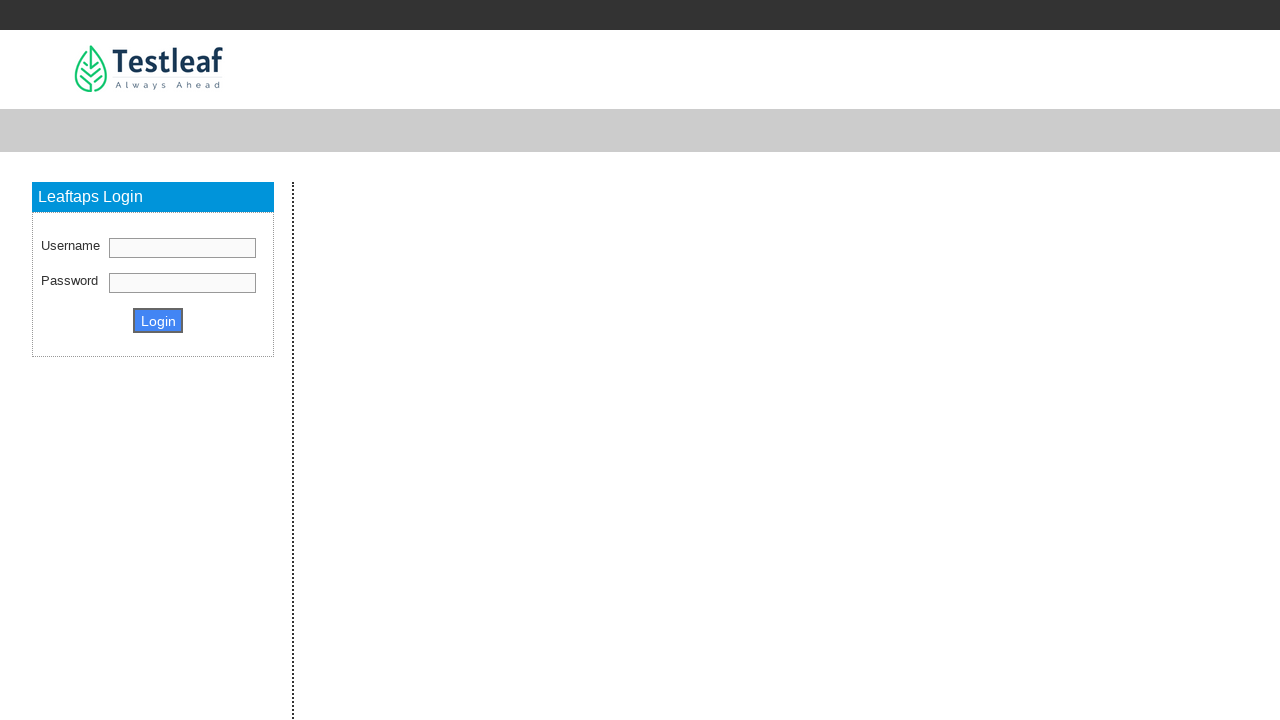

Navigated to LeafTaps OpenTaps application main control page
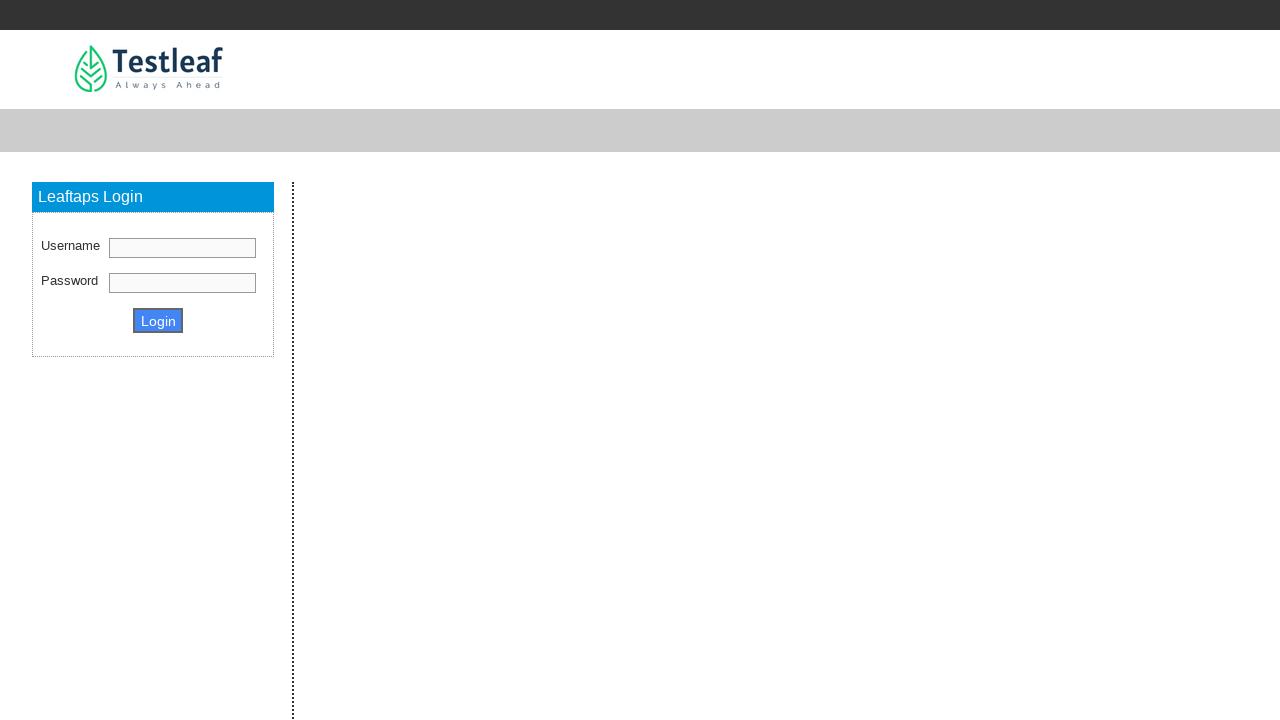

Maximized browser window to 1920x1080
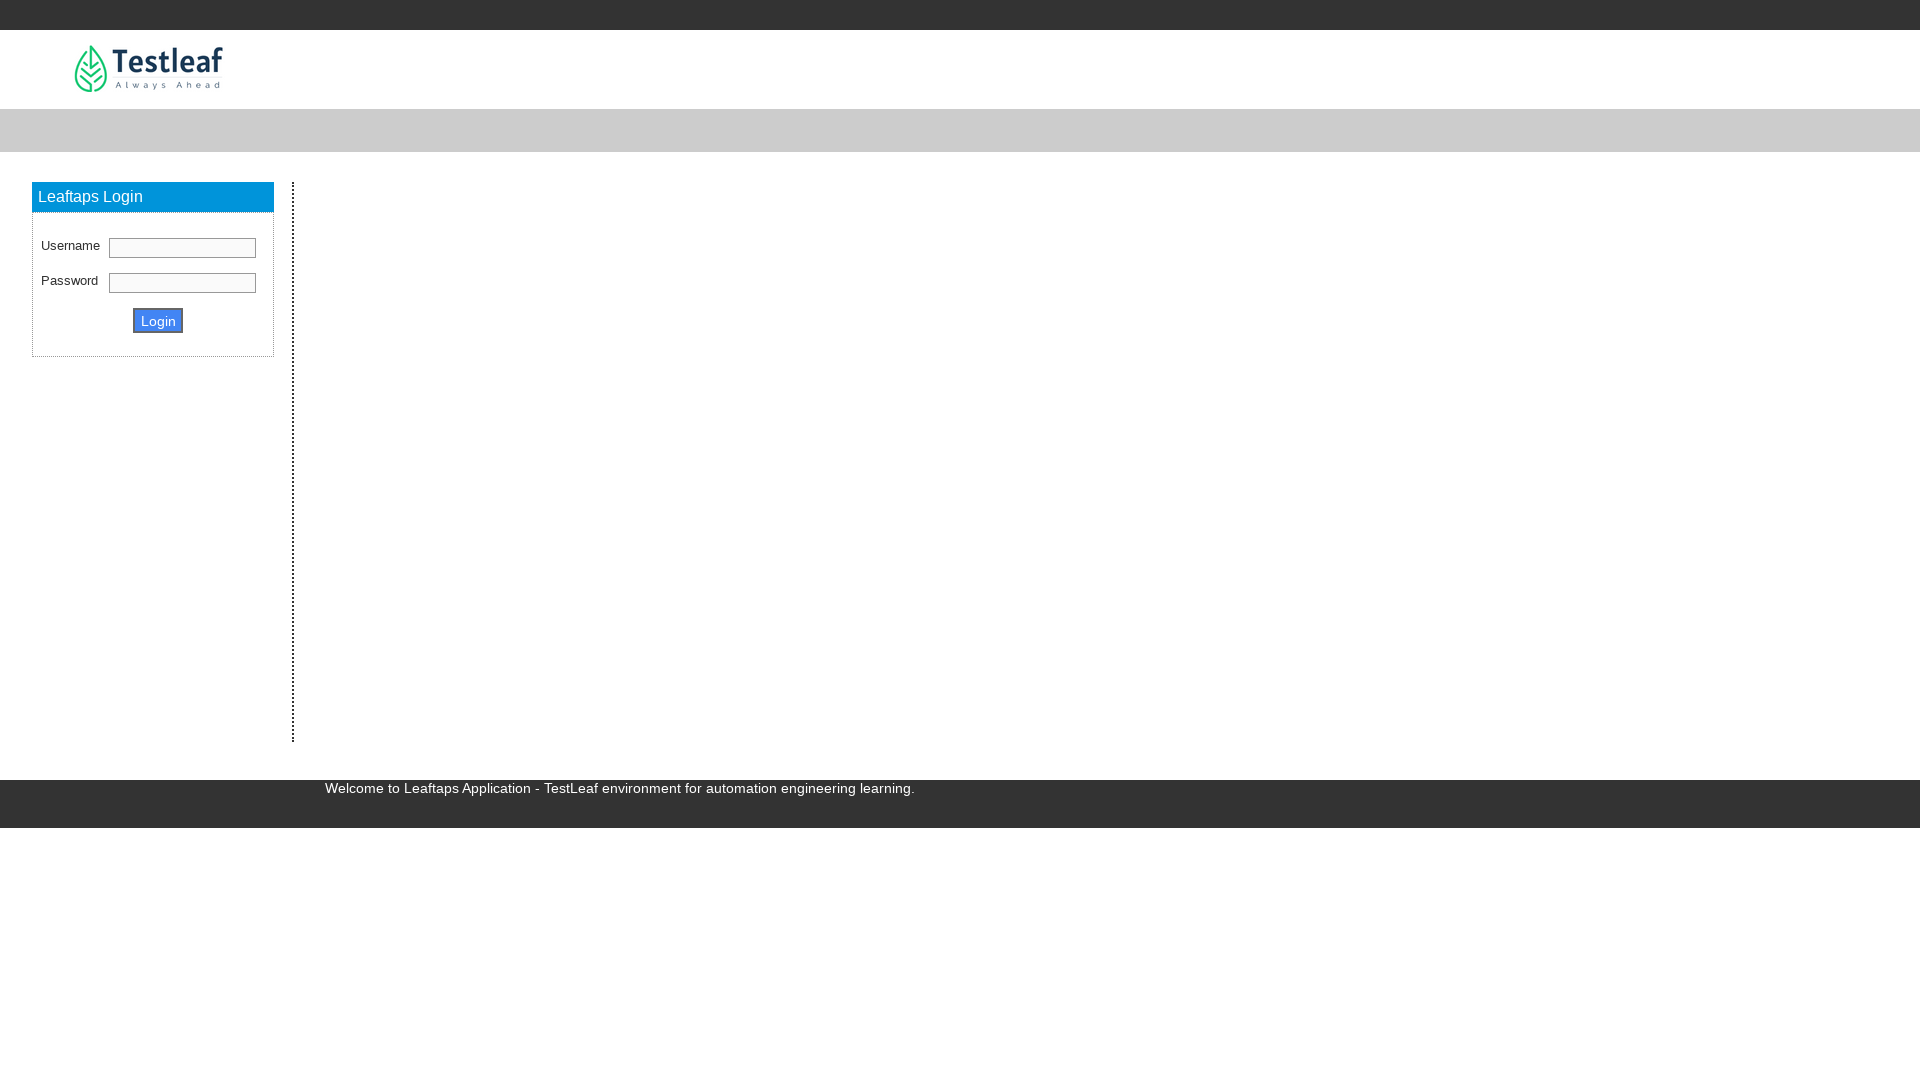

Waited for page to fully load
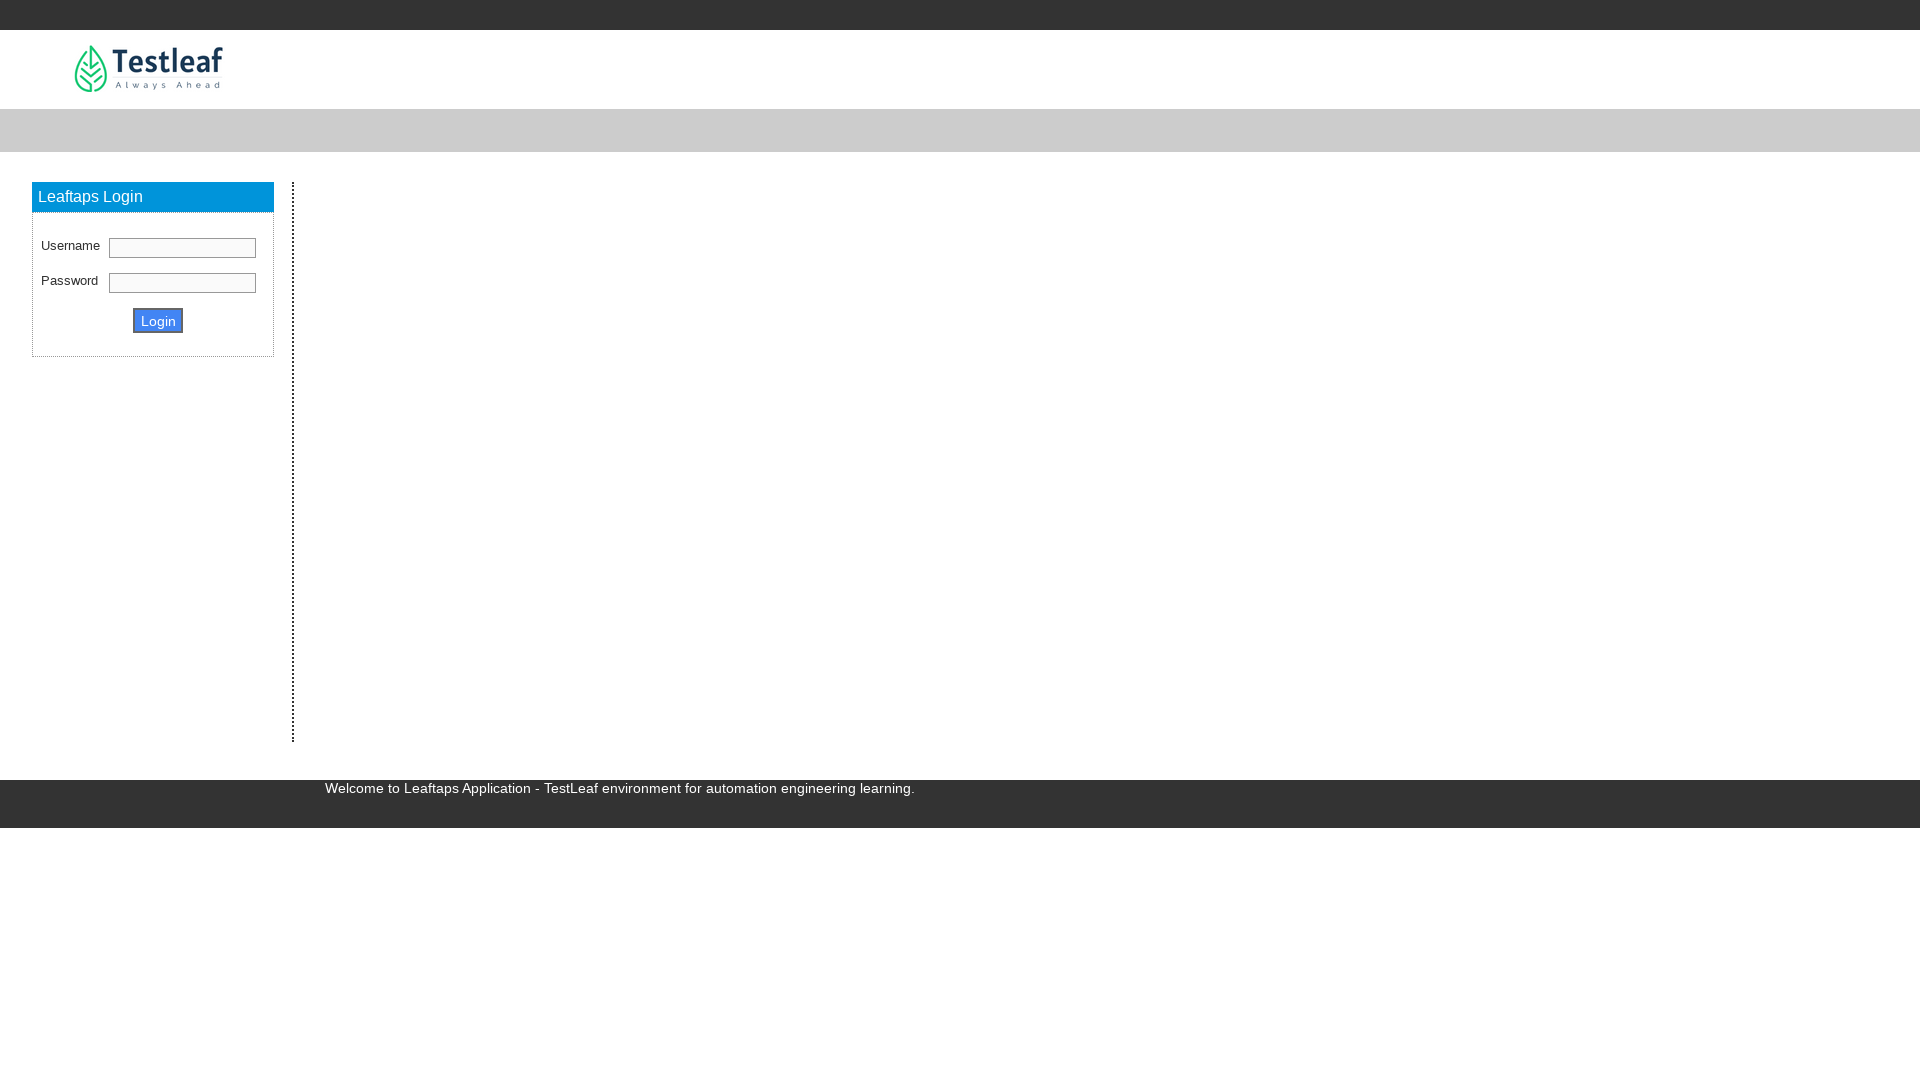

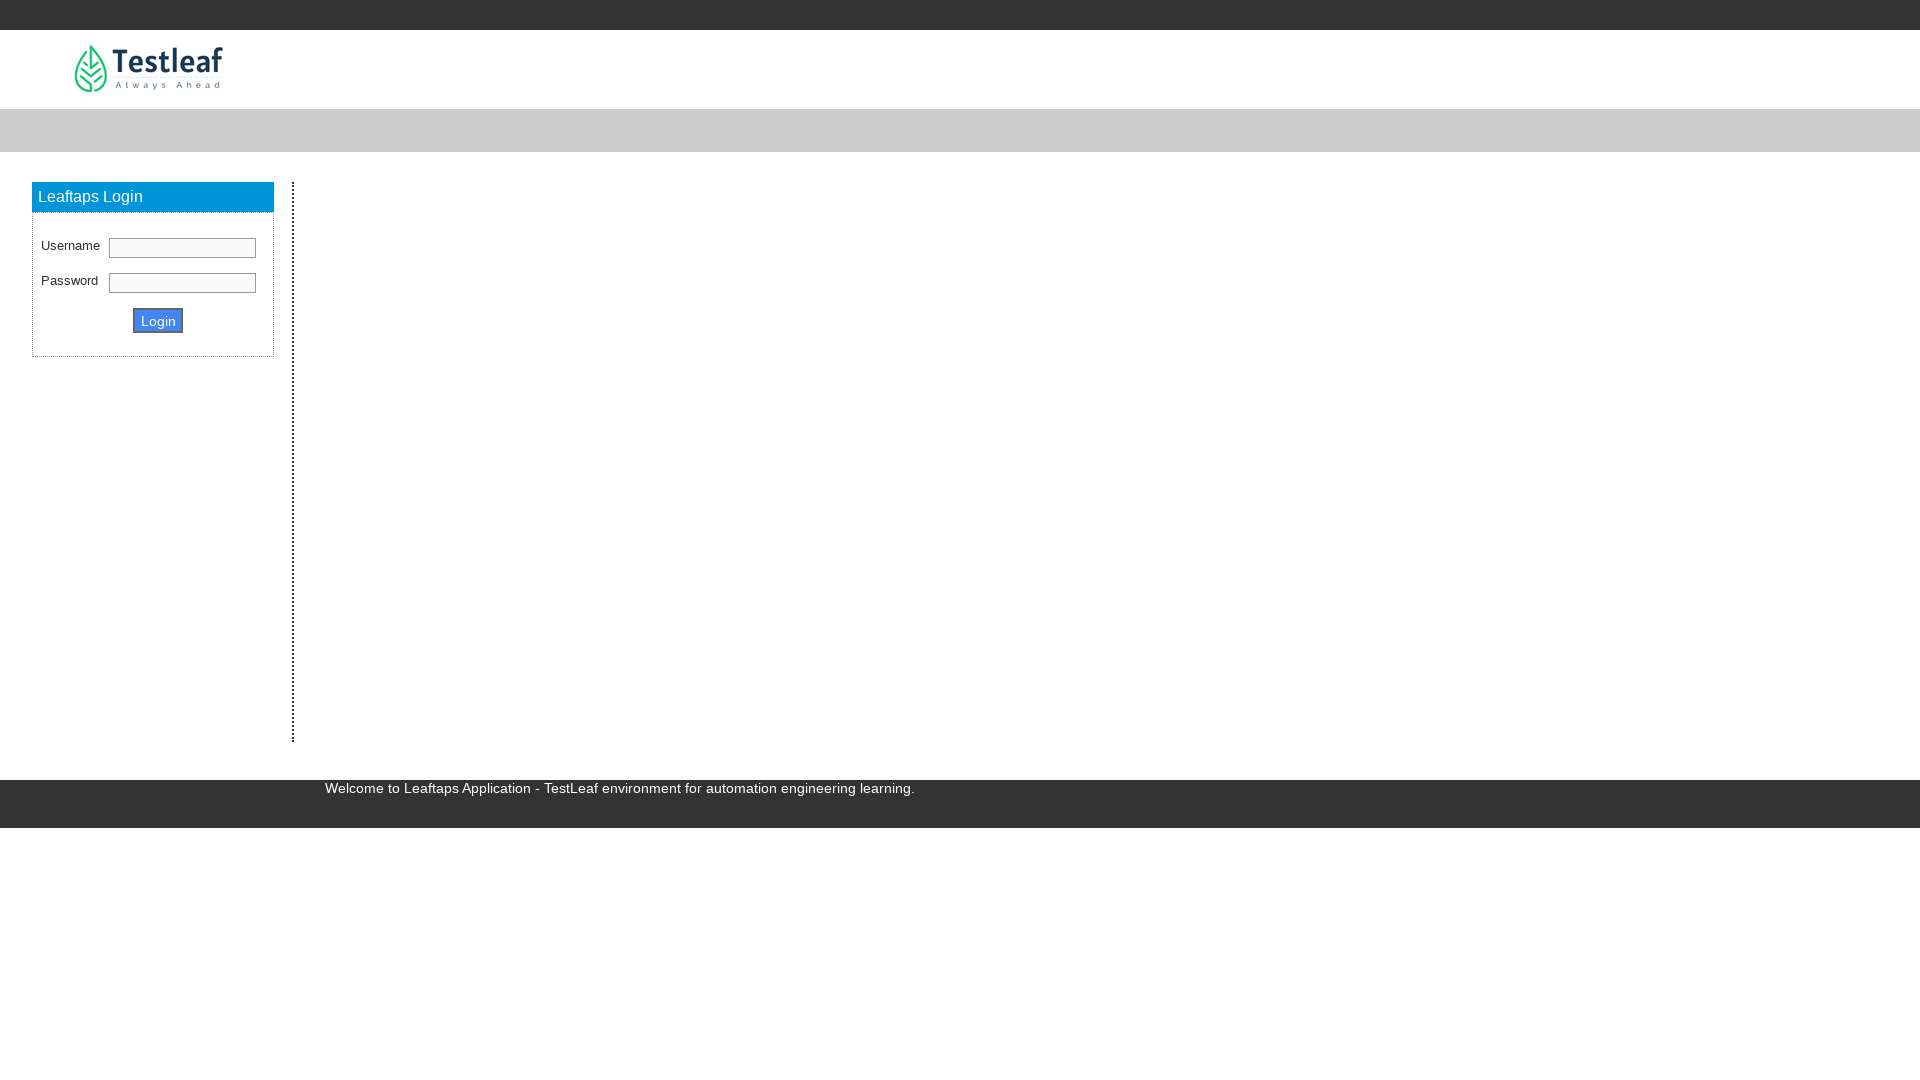